Tests various UI form controls including dropdown selection, radio buttons, and checkboxes on a practice page

Starting URL: https://rahulshettyacademy.com/loginpagePractise/

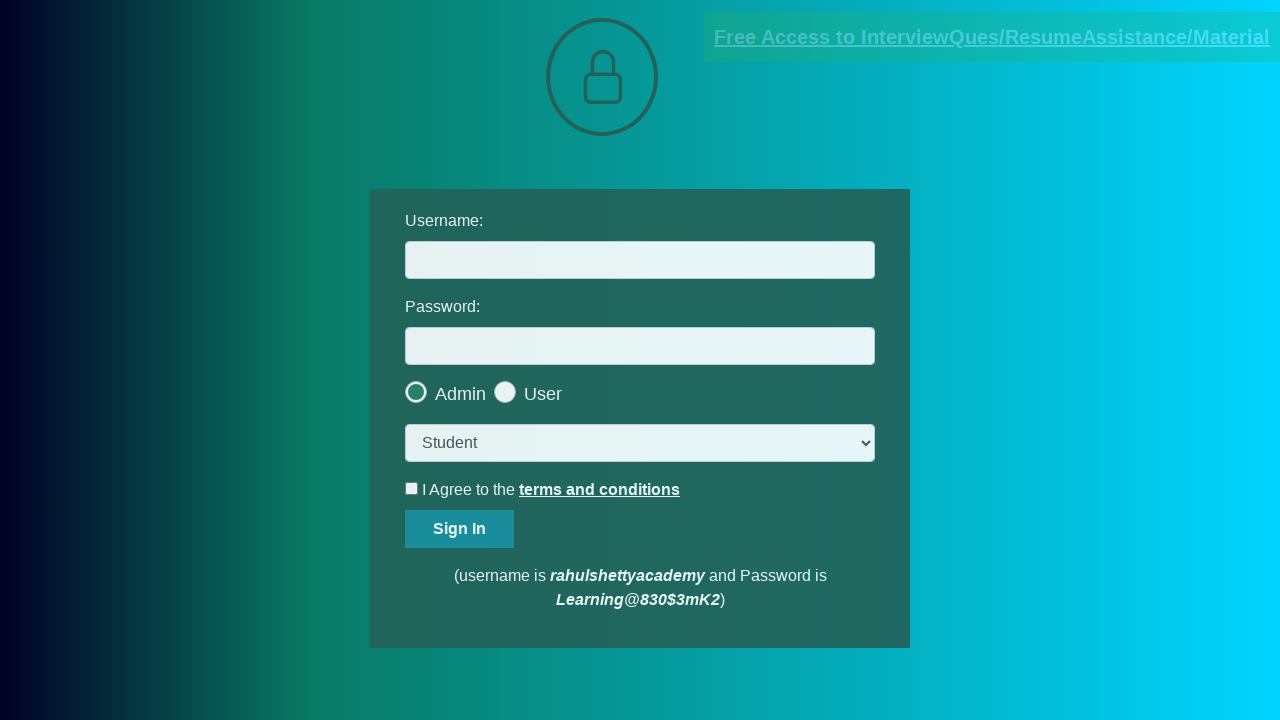

Selected 'consult' option from dropdown on select.form-control
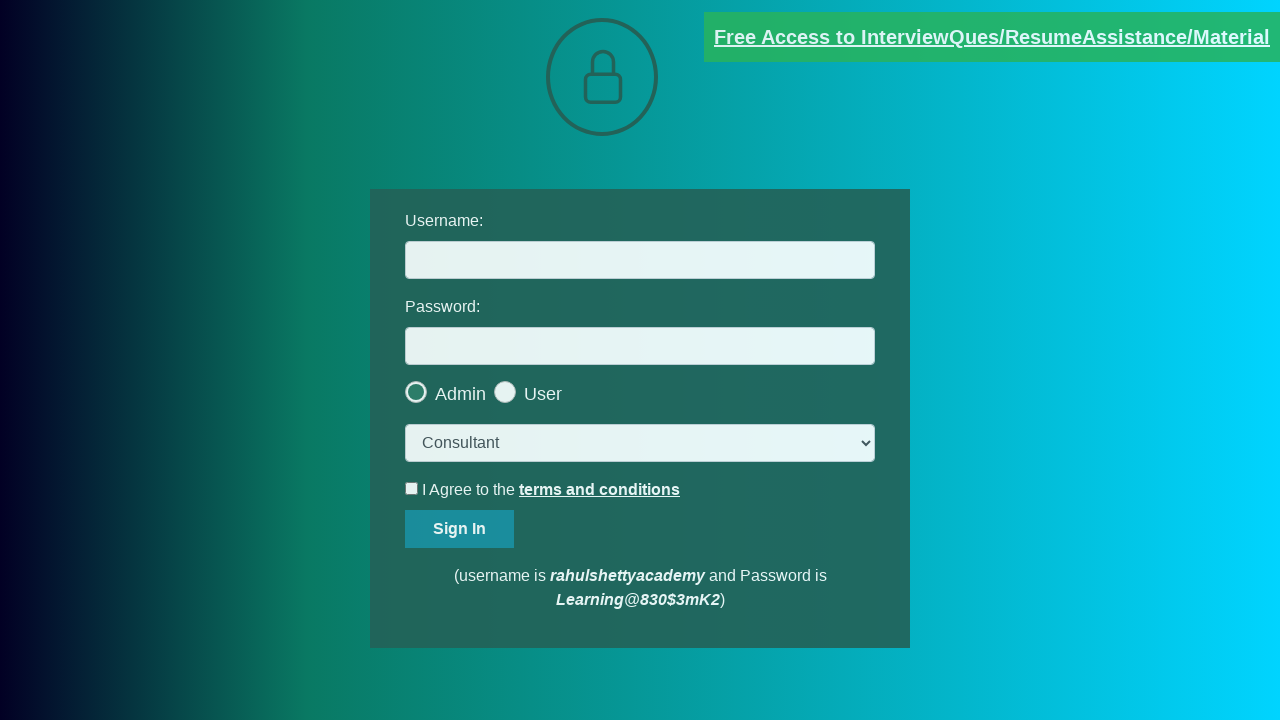

Clicked the last radio button at (543, 394) on .radiotextsty >> nth=-1
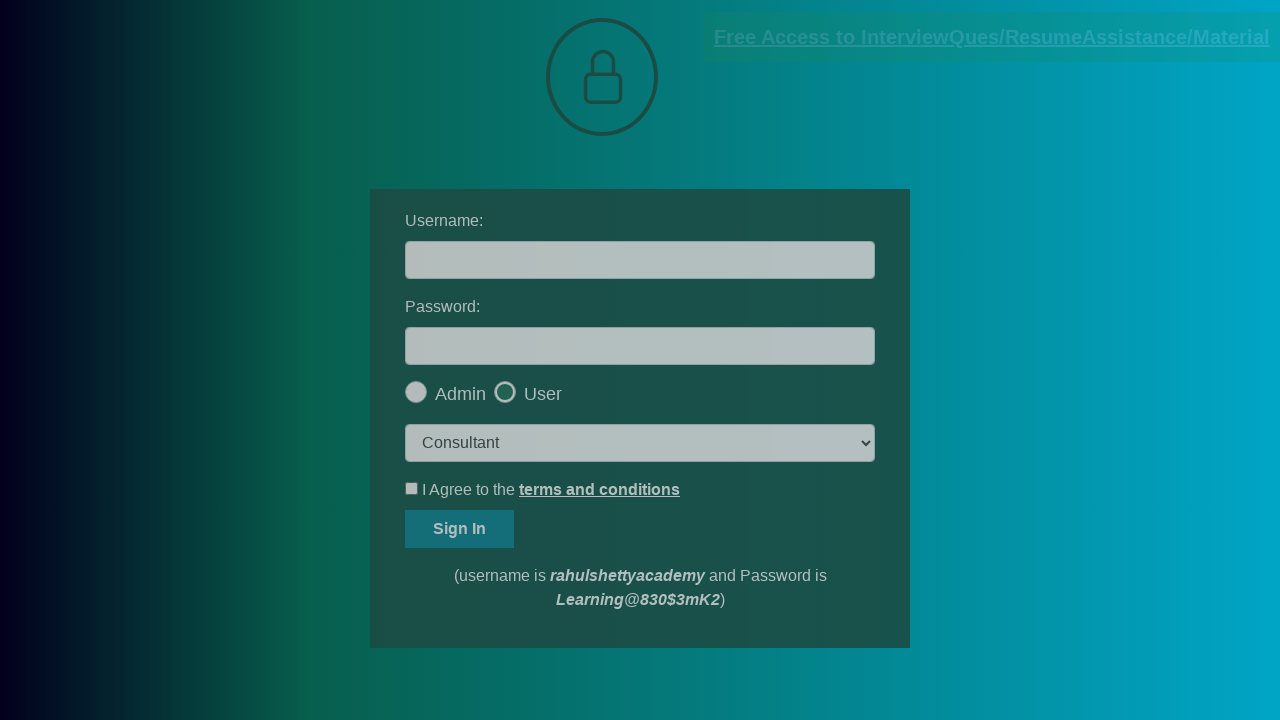

Clicked okay button in modal at (698, 144) on #okayBtn
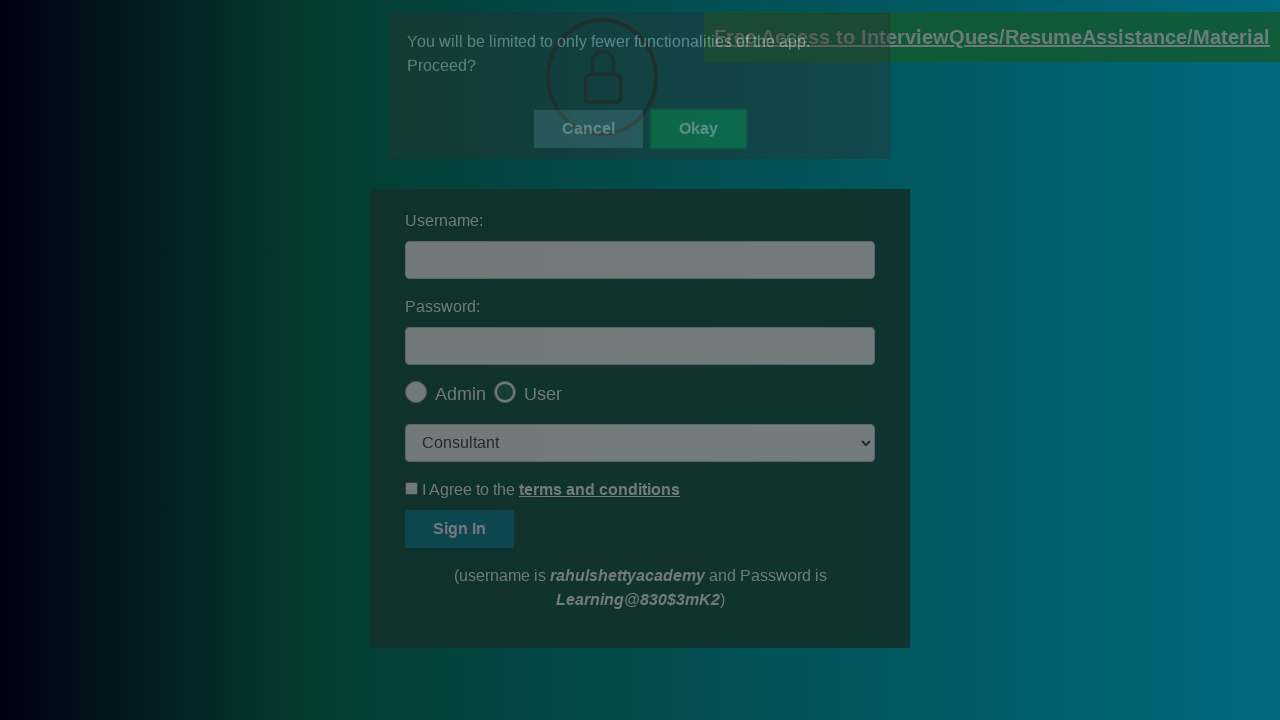

Verified radio button is checked
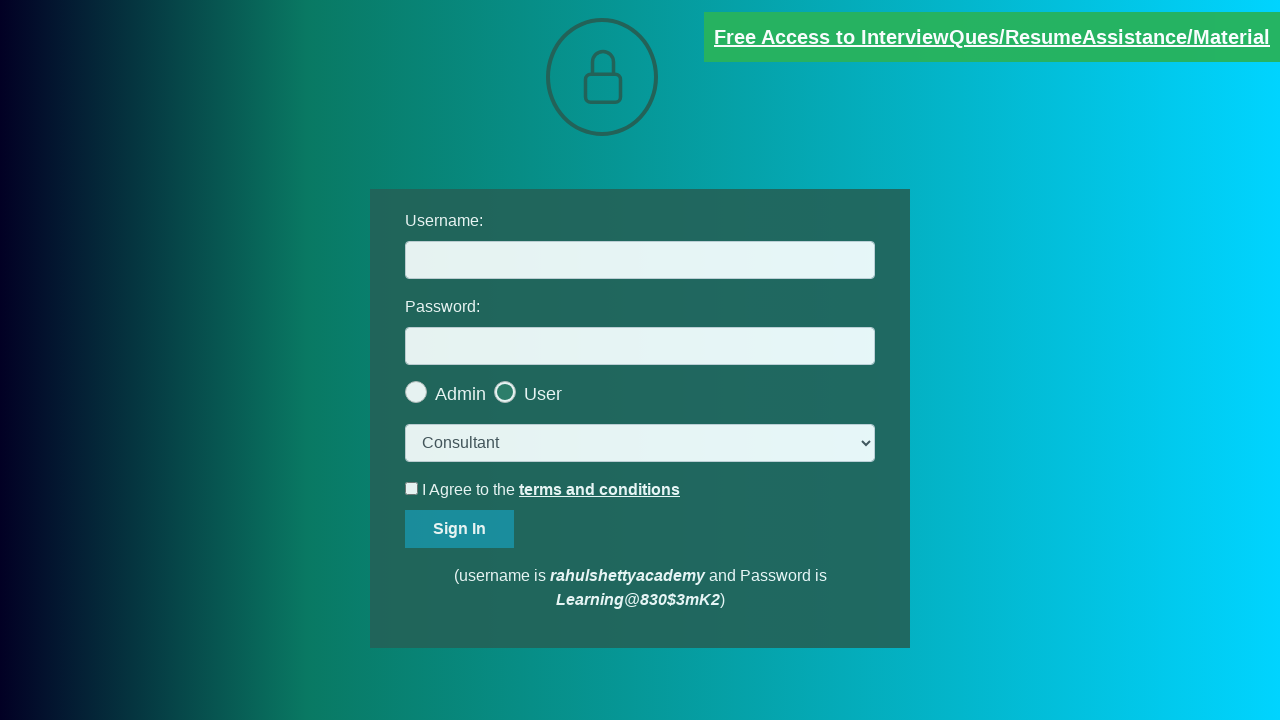

Checked the terms checkbox at (412, 488) on #terms
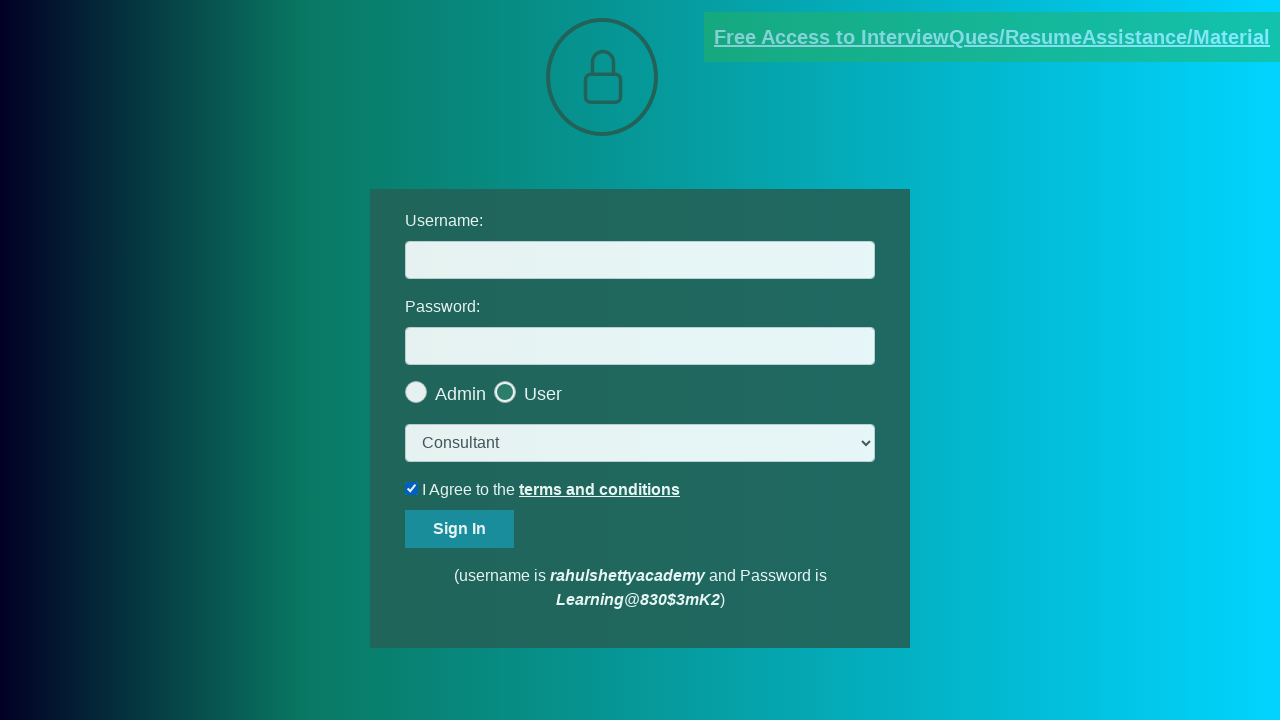

Verified terms checkbox is checked
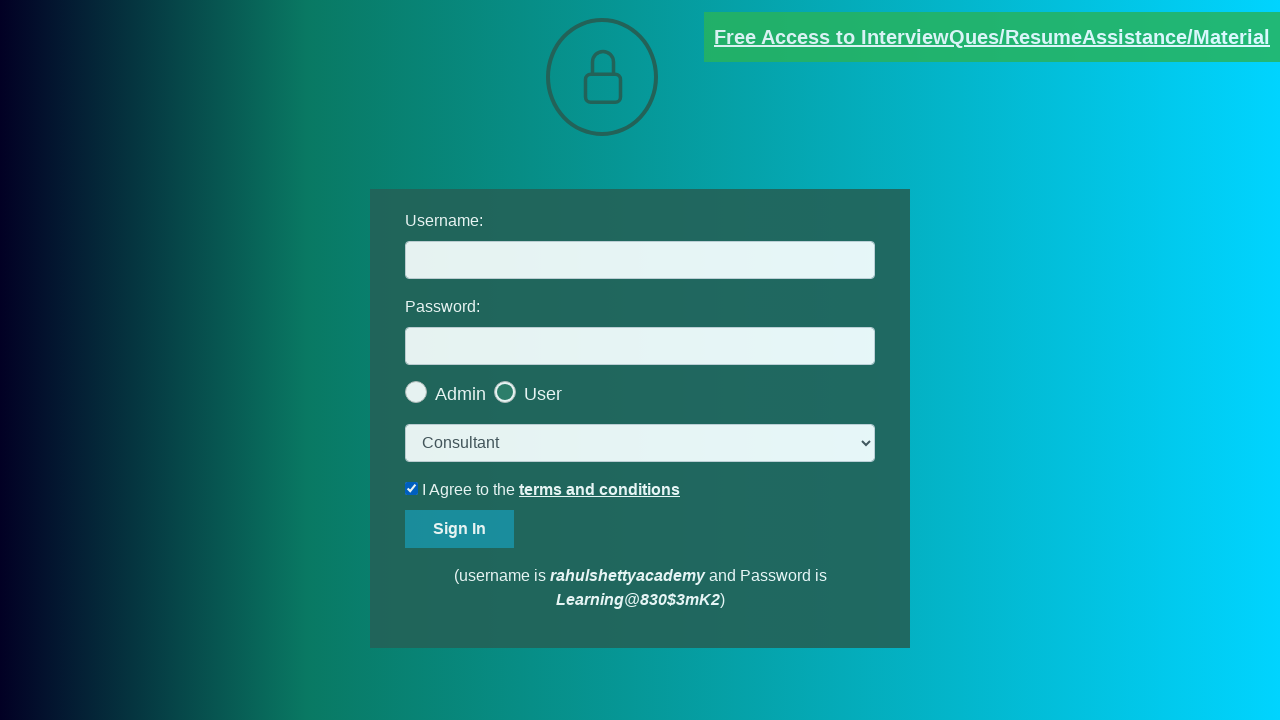

Unchecked the terms checkbox at (412, 488) on #terms
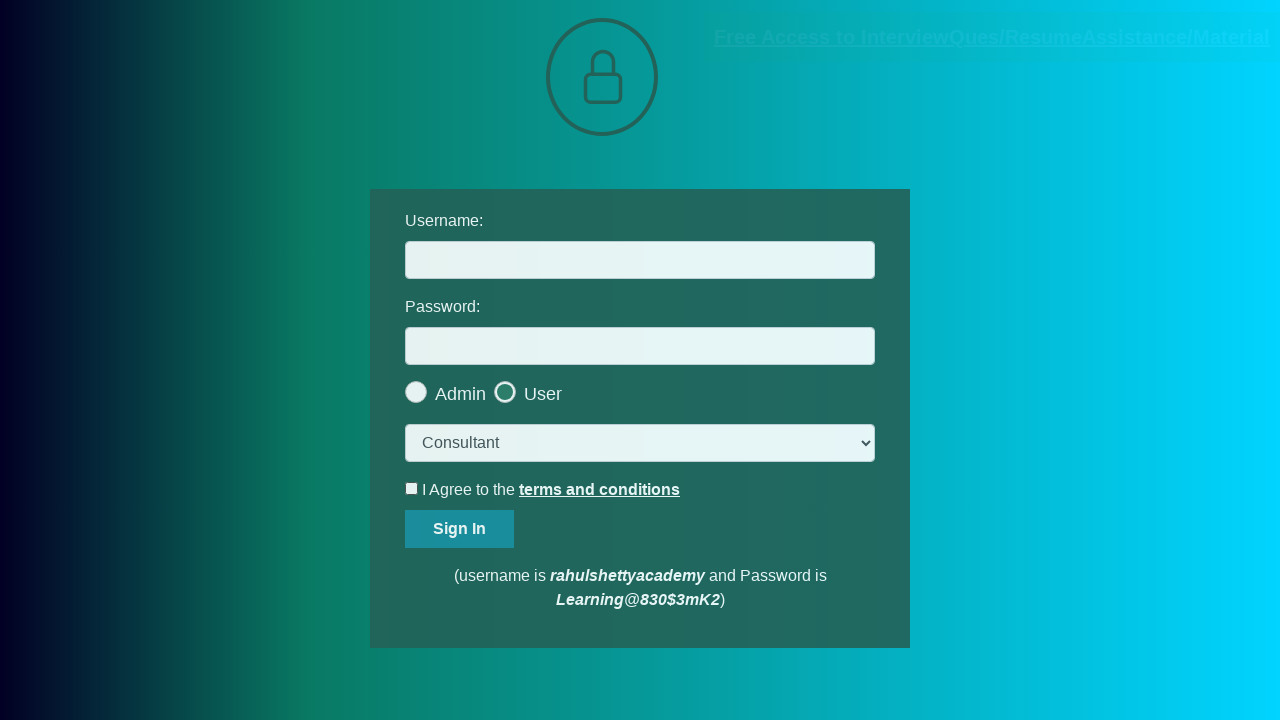

Verified document link has 'blinkingText' class attribute
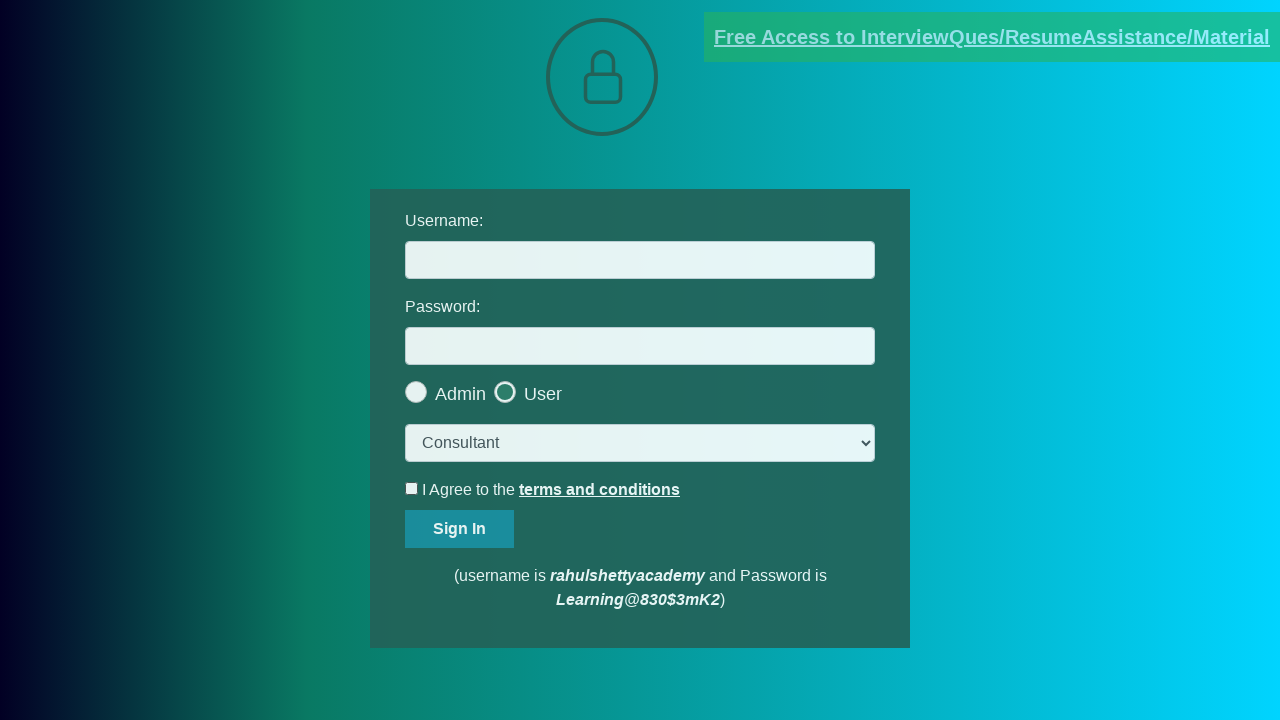

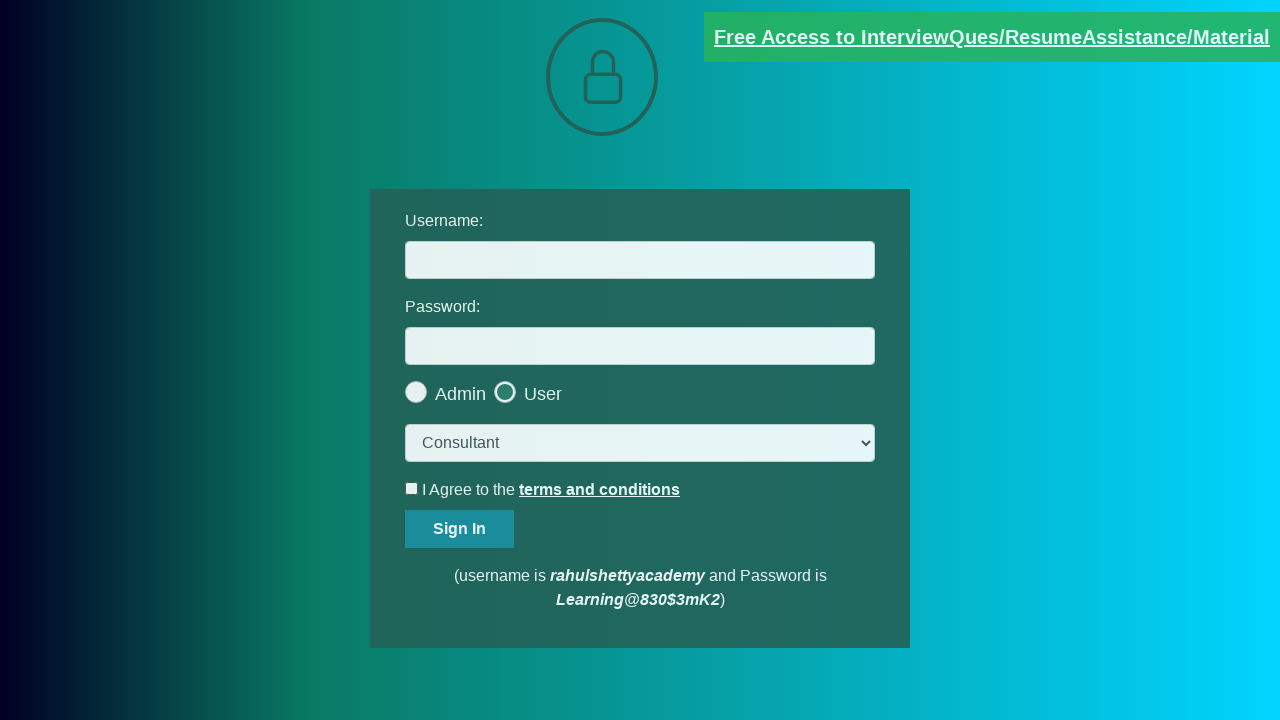